Tests link navigation by finding links in the footer section, opening them in new tabs using keyboard shortcuts, and switching between the opened windows

Starting URL: https://rahulshettyacademy.com/AutomationPractice/

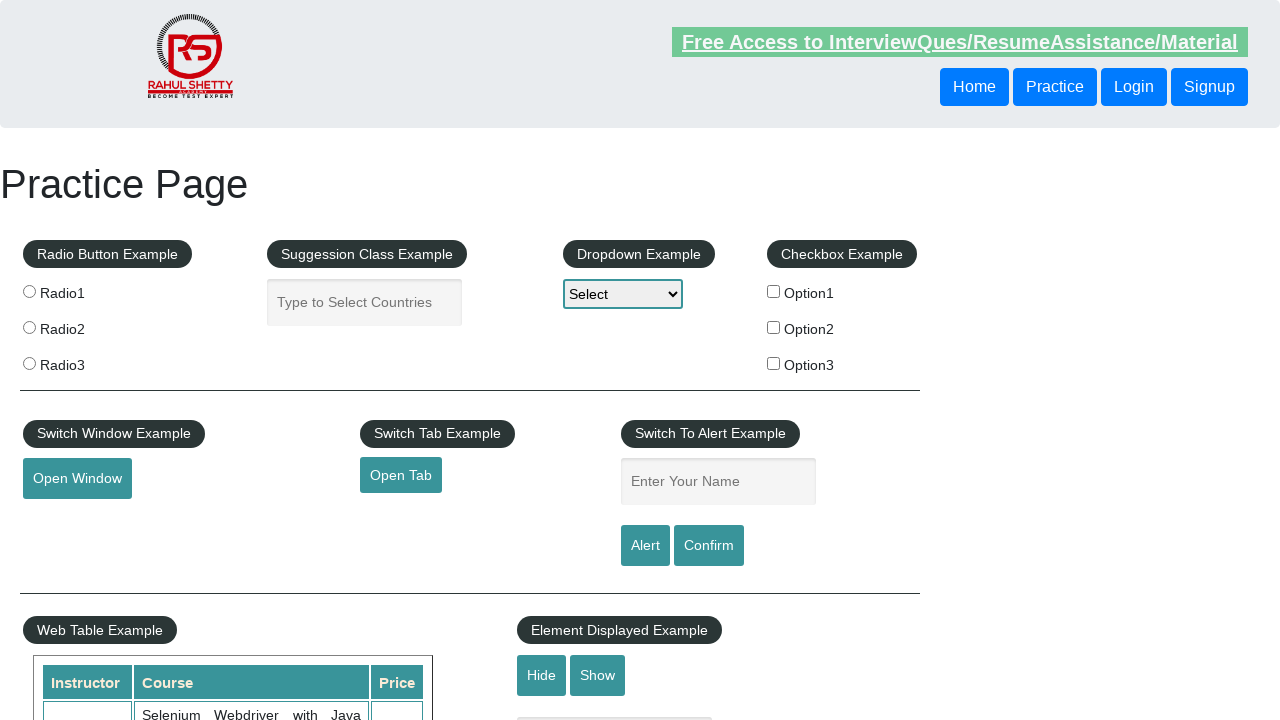

Retrieved total count of all links on the page
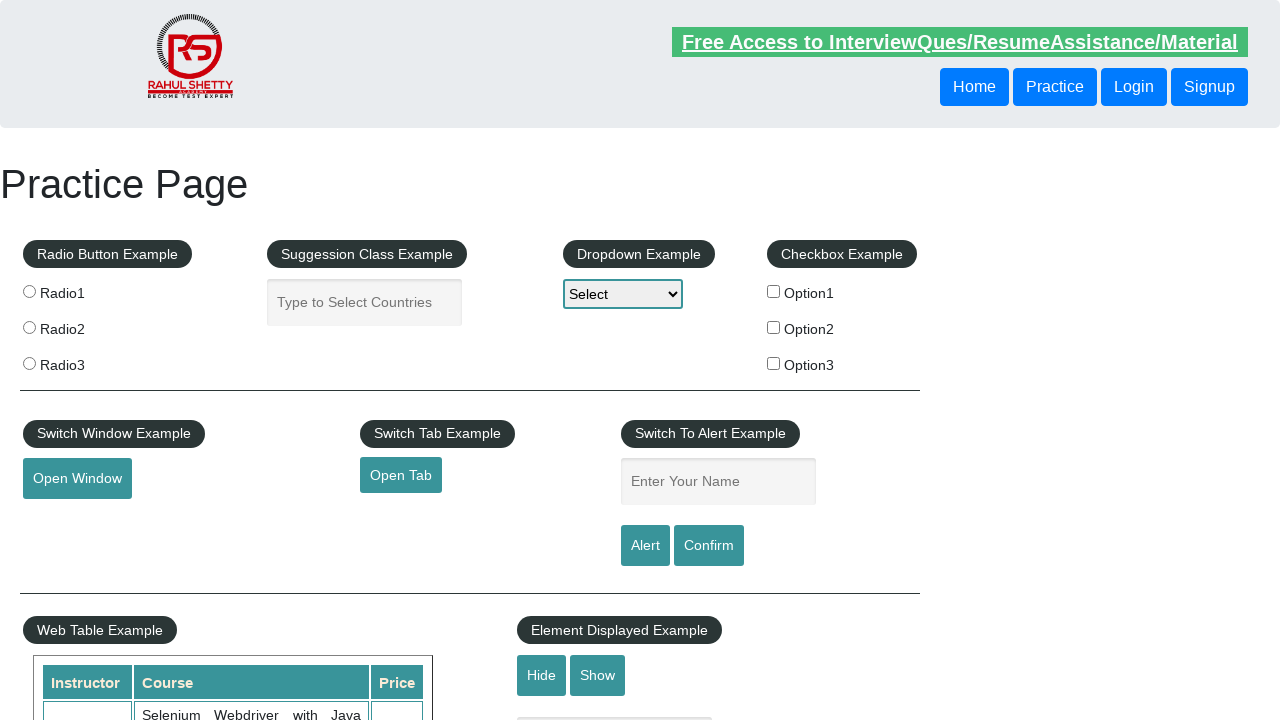

Located footer section with ID 'gf-BIG'
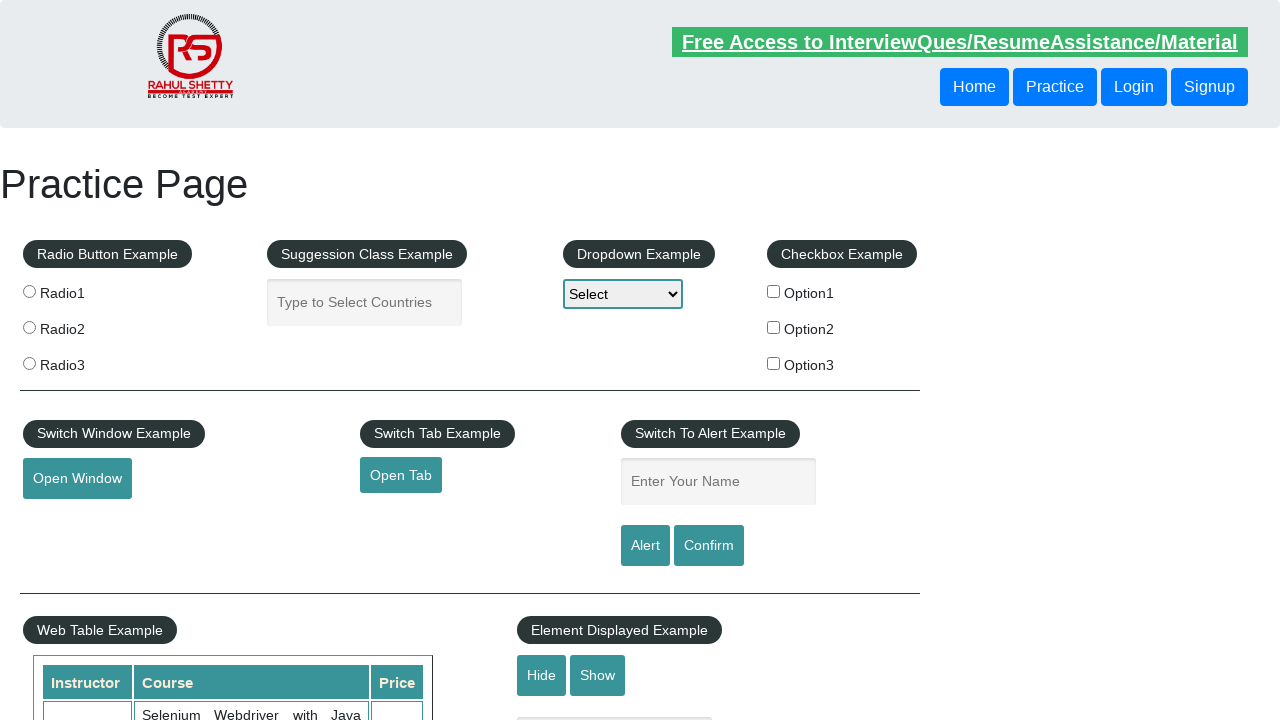

Retrieved count of links in footer section
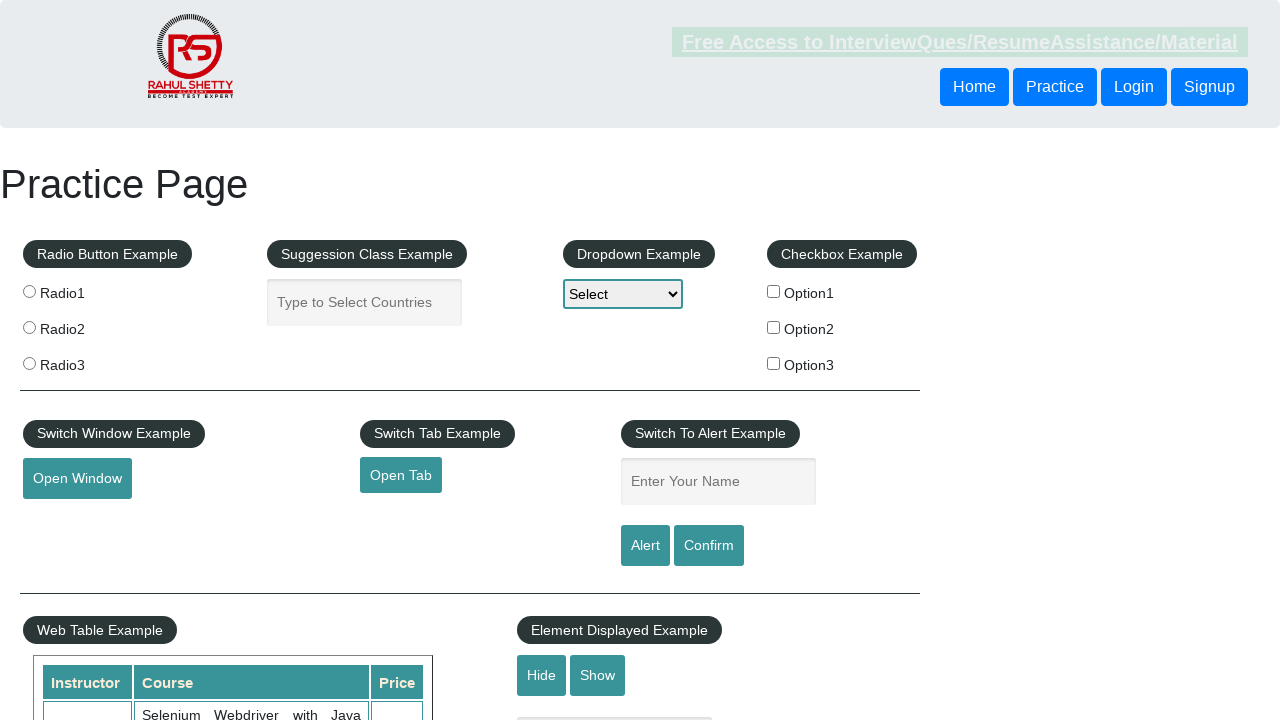

Located first column of footer table
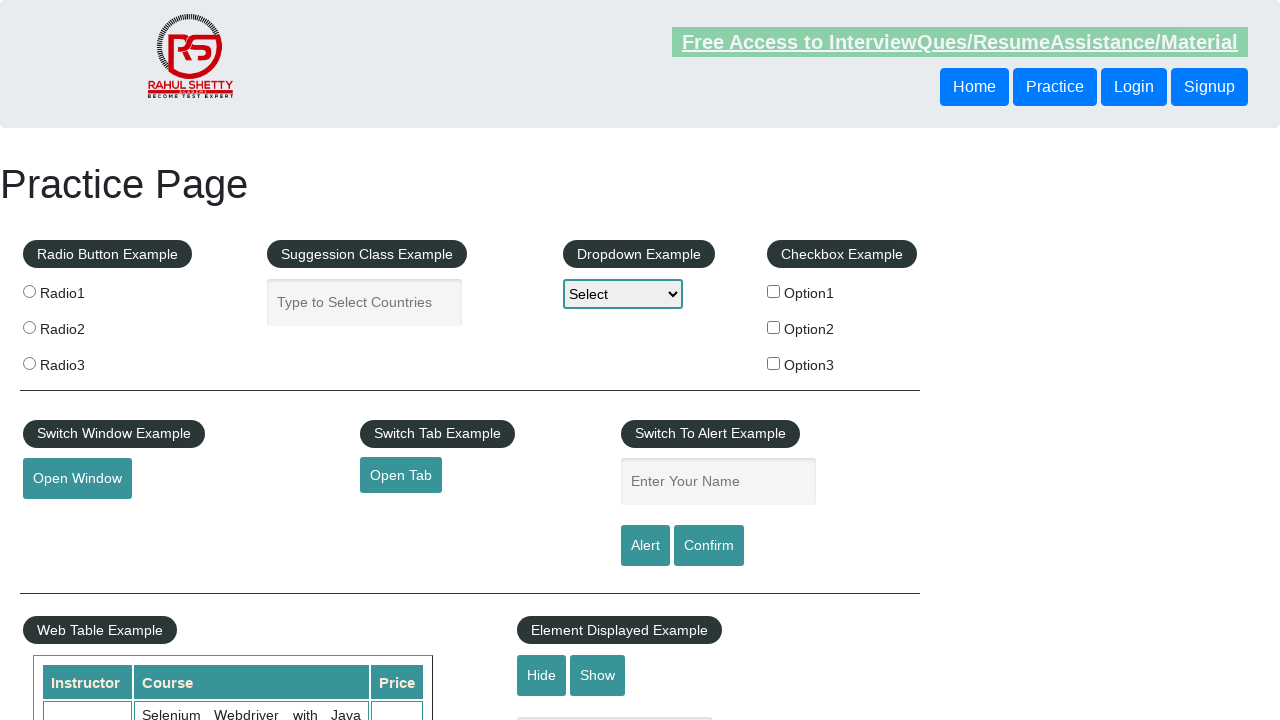

Retrieved all links from first footer column
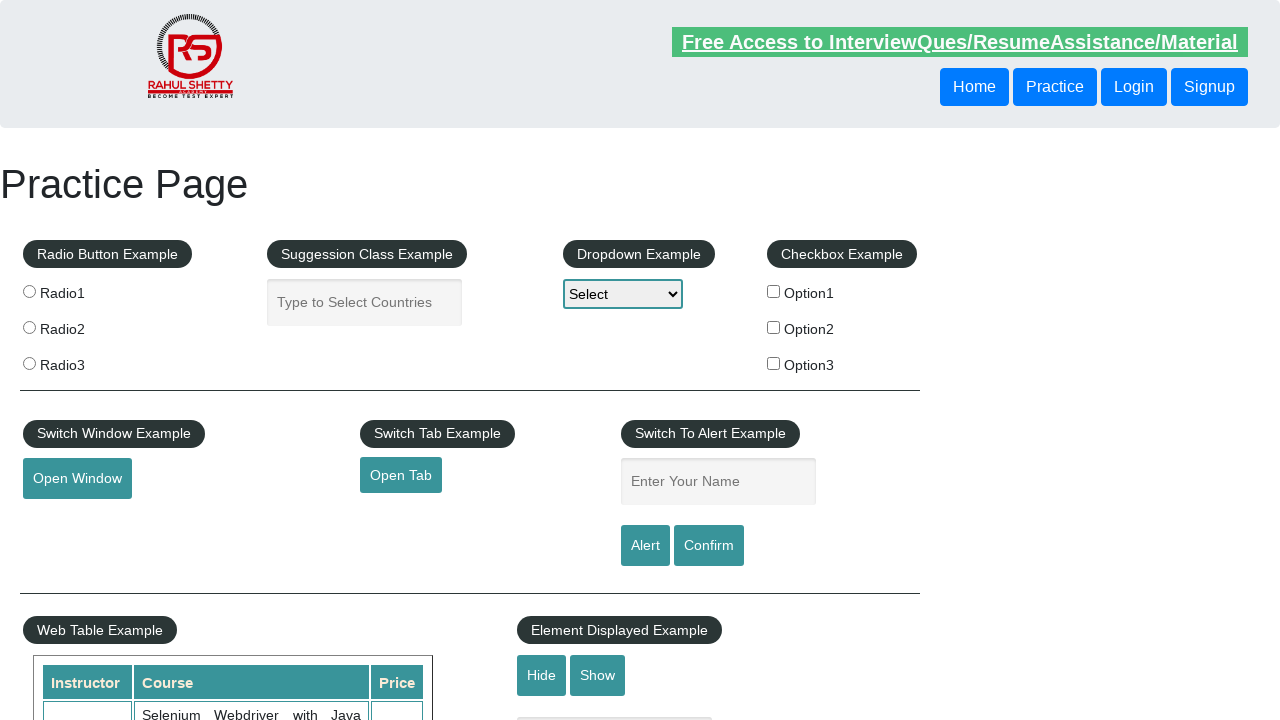

Opened link 1 in new tab using Ctrl+Click at (68, 520) on #gf-BIG >> xpath=//table/tbody/tr/td[1]/ul >> a >> nth=1
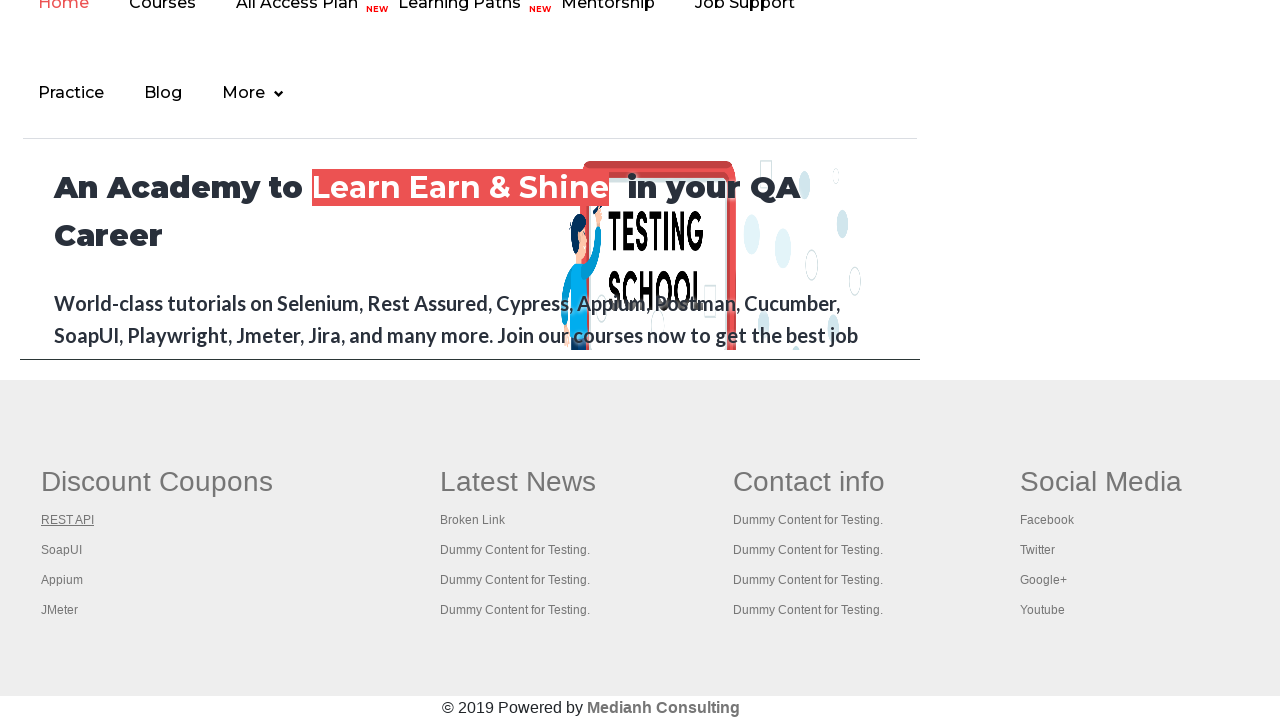

Waited for new tab to load after opening link 1
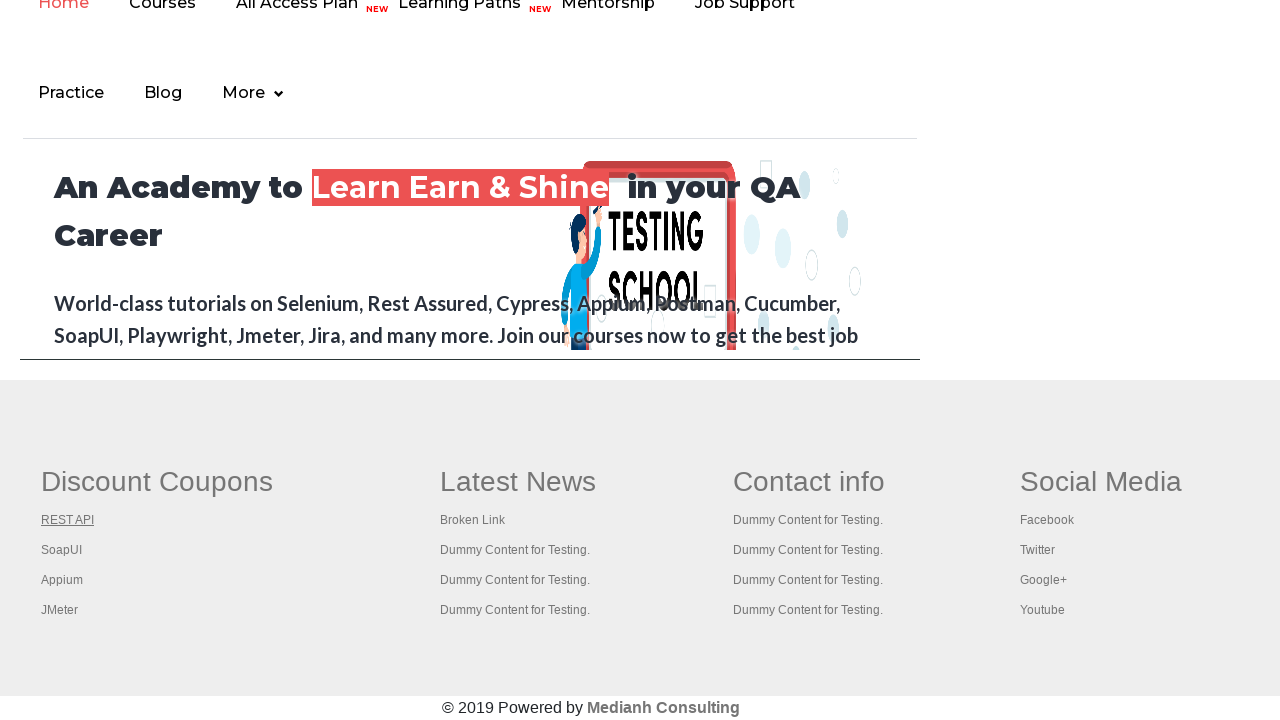

Opened link 2 in new tab using Ctrl+Click at (62, 550) on #gf-BIG >> xpath=//table/tbody/tr/td[1]/ul >> a >> nth=2
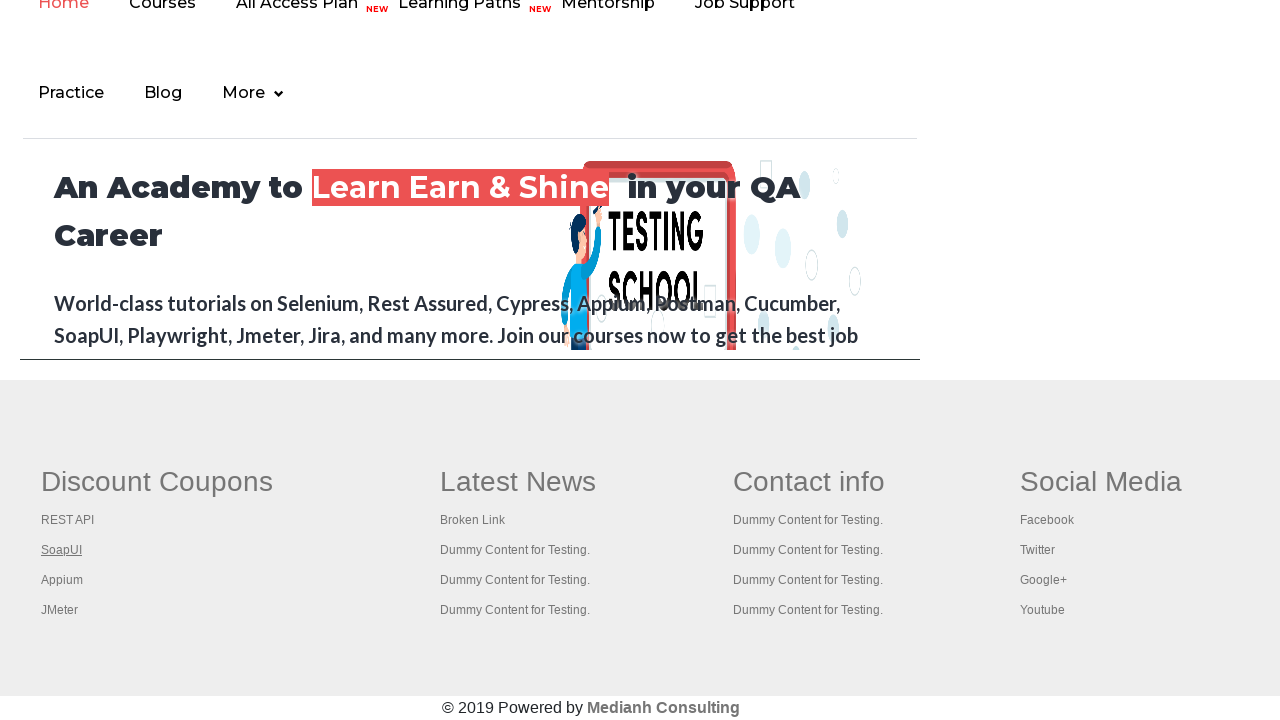

Waited for new tab to load after opening link 2
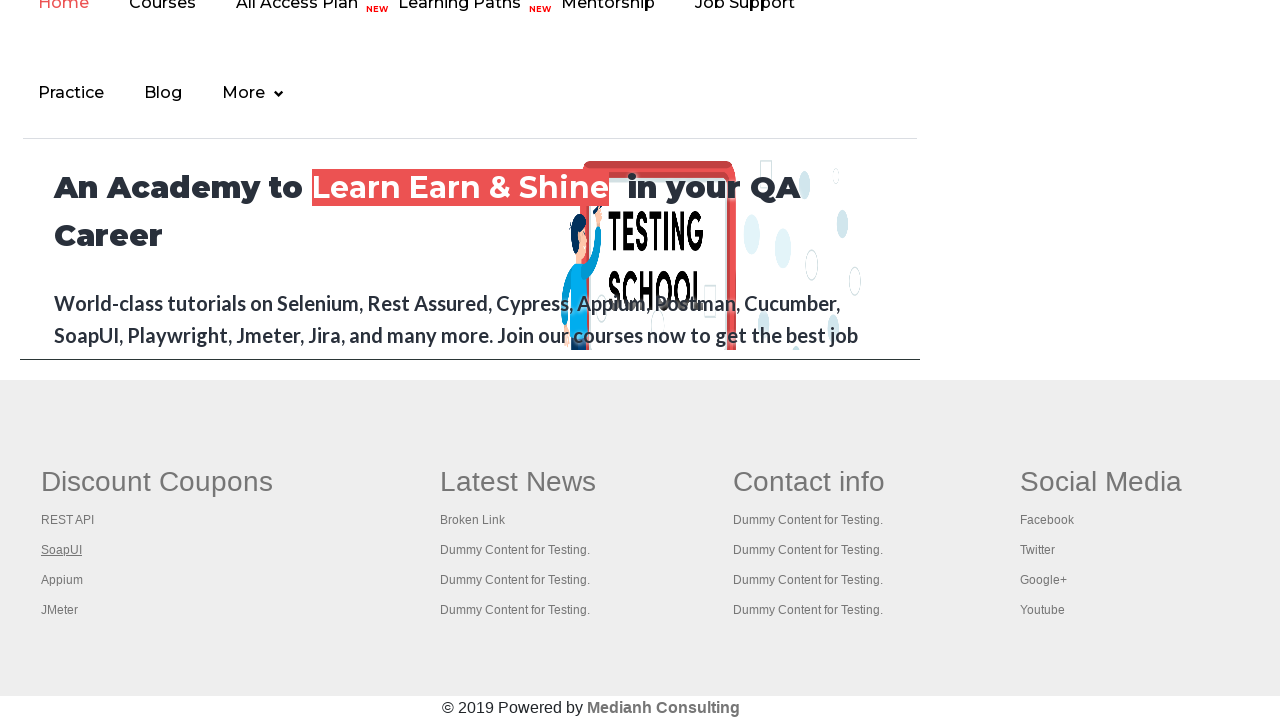

Opened link 3 in new tab using Ctrl+Click at (62, 580) on #gf-BIG >> xpath=//table/tbody/tr/td[1]/ul >> a >> nth=3
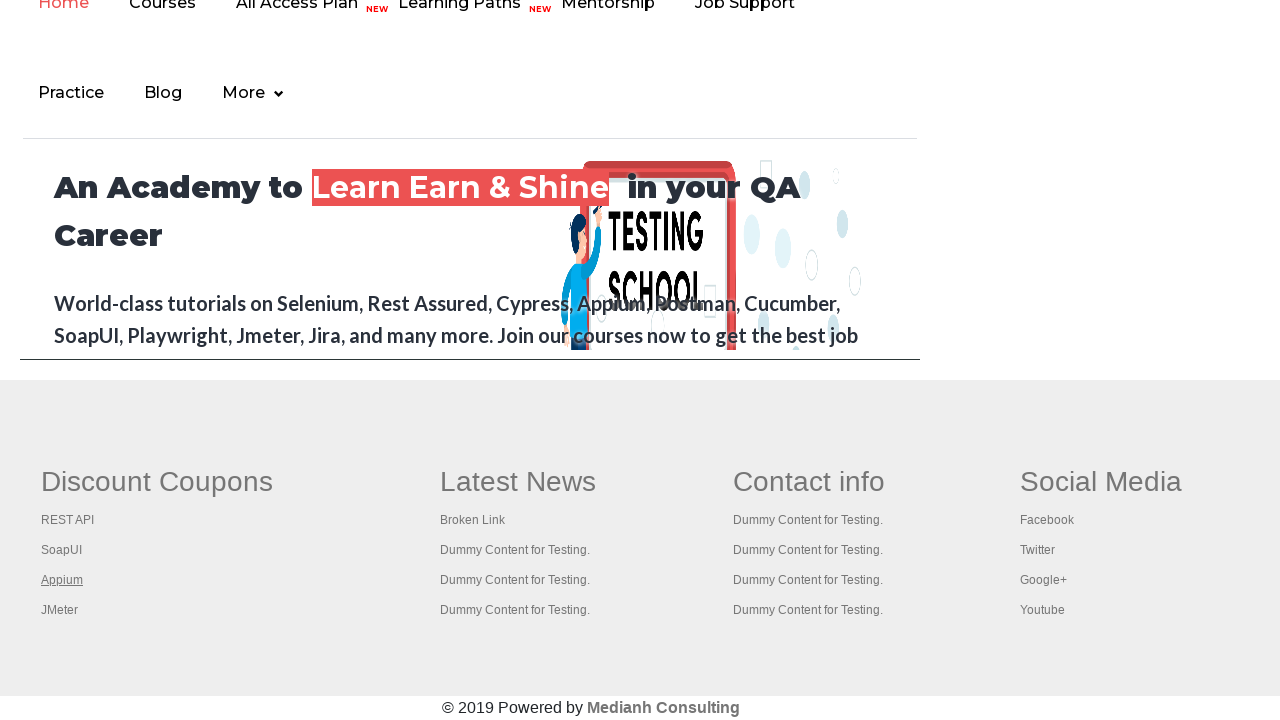

Waited for new tab to load after opening link 3
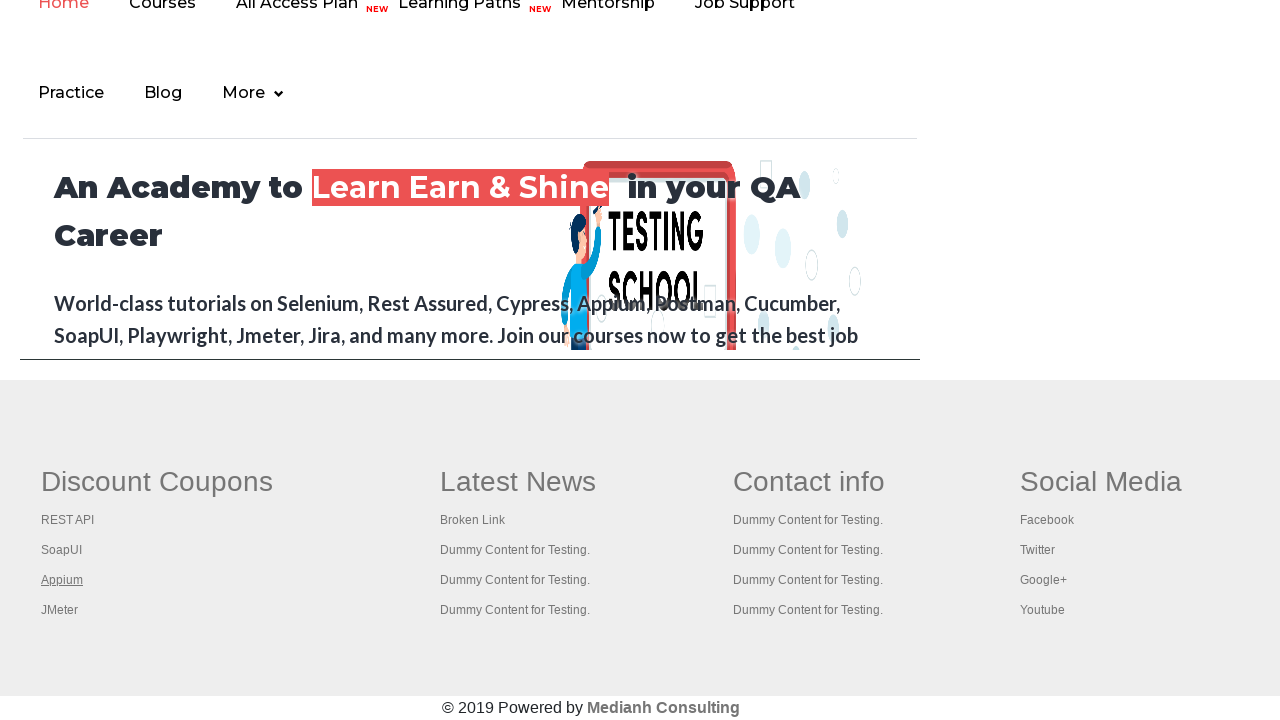

Opened link 4 in new tab using Ctrl+Click at (60, 610) on #gf-BIG >> xpath=//table/tbody/tr/td[1]/ul >> a >> nth=4
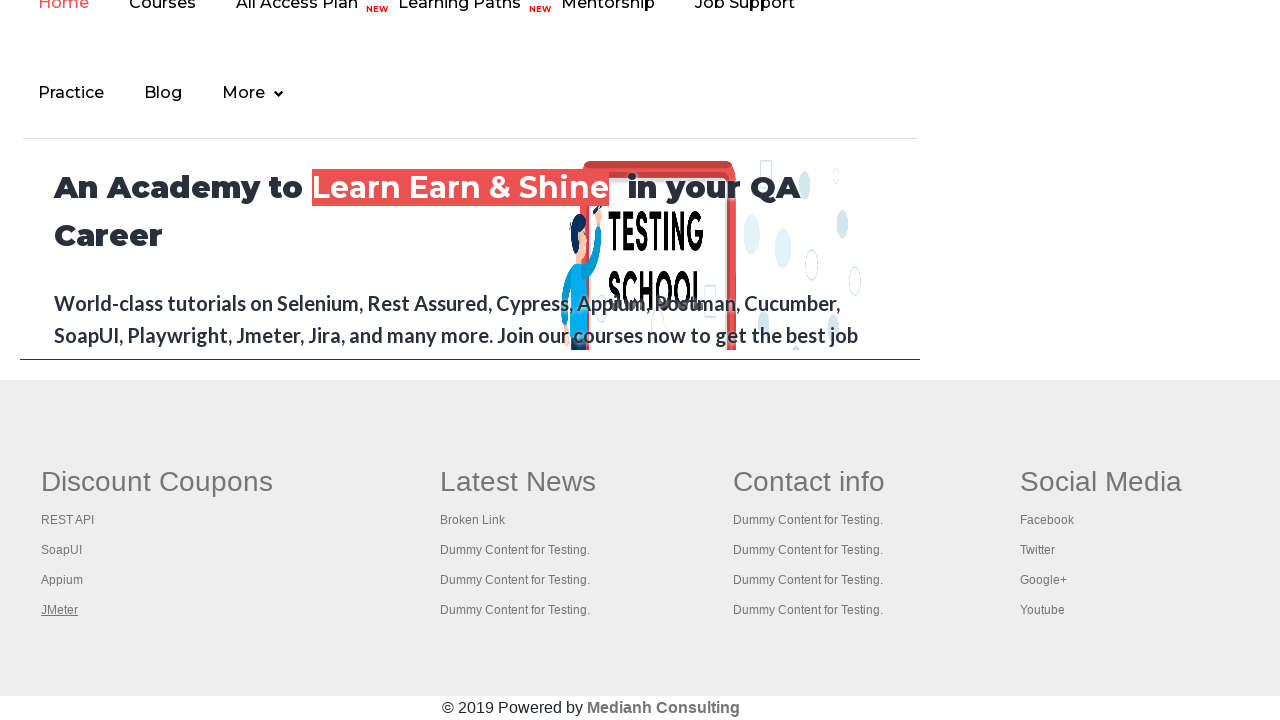

Waited for new tab to load after opening link 4
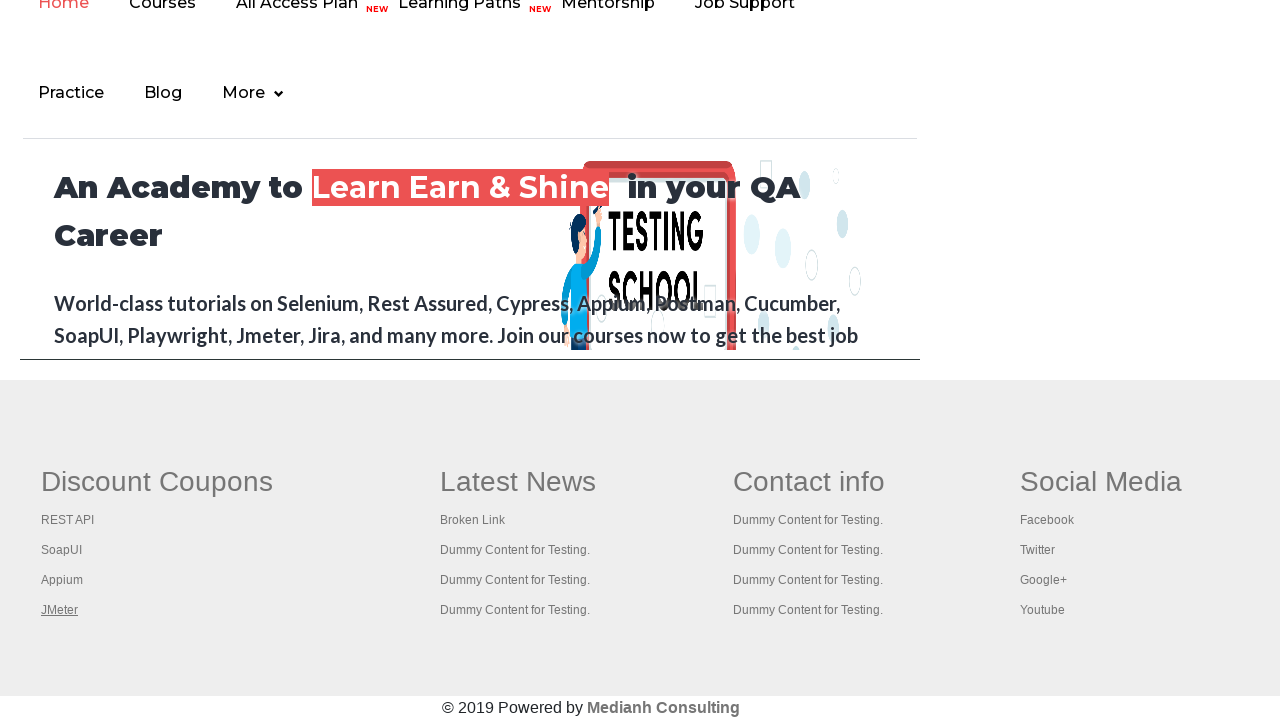

Retrieved all open pages/tabs from context
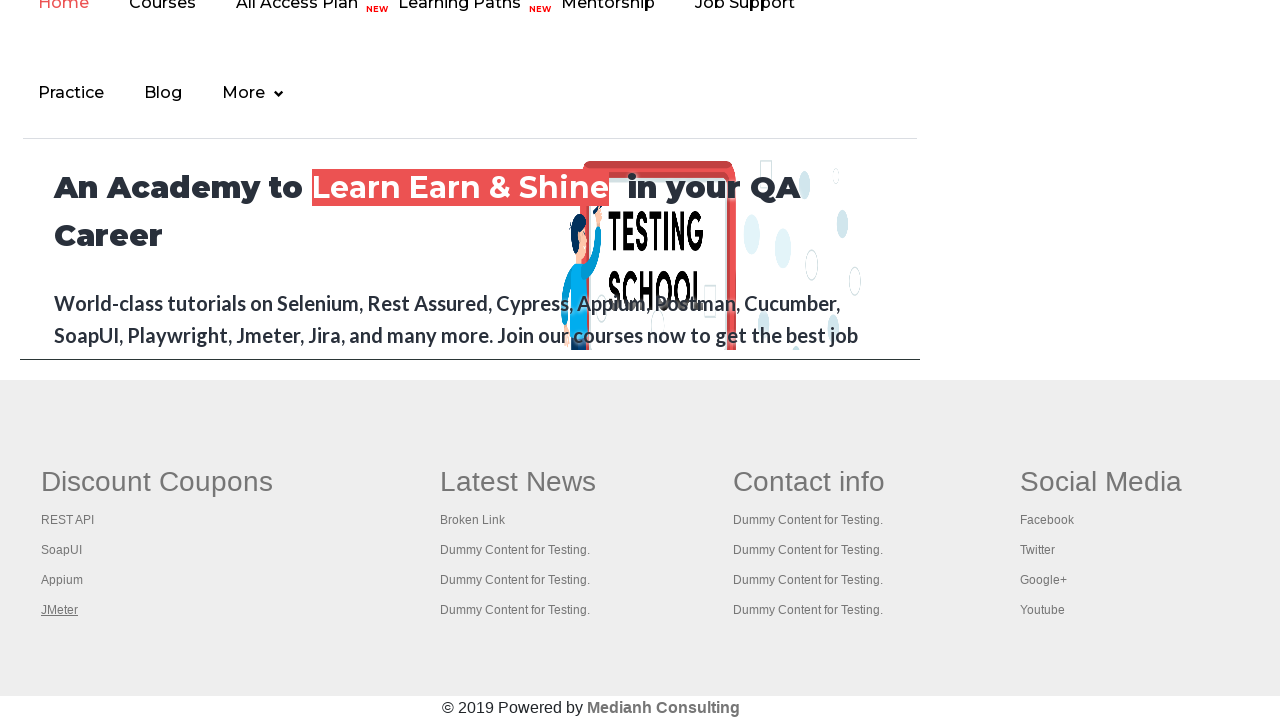

Brought page with title 'Practice Page' to front
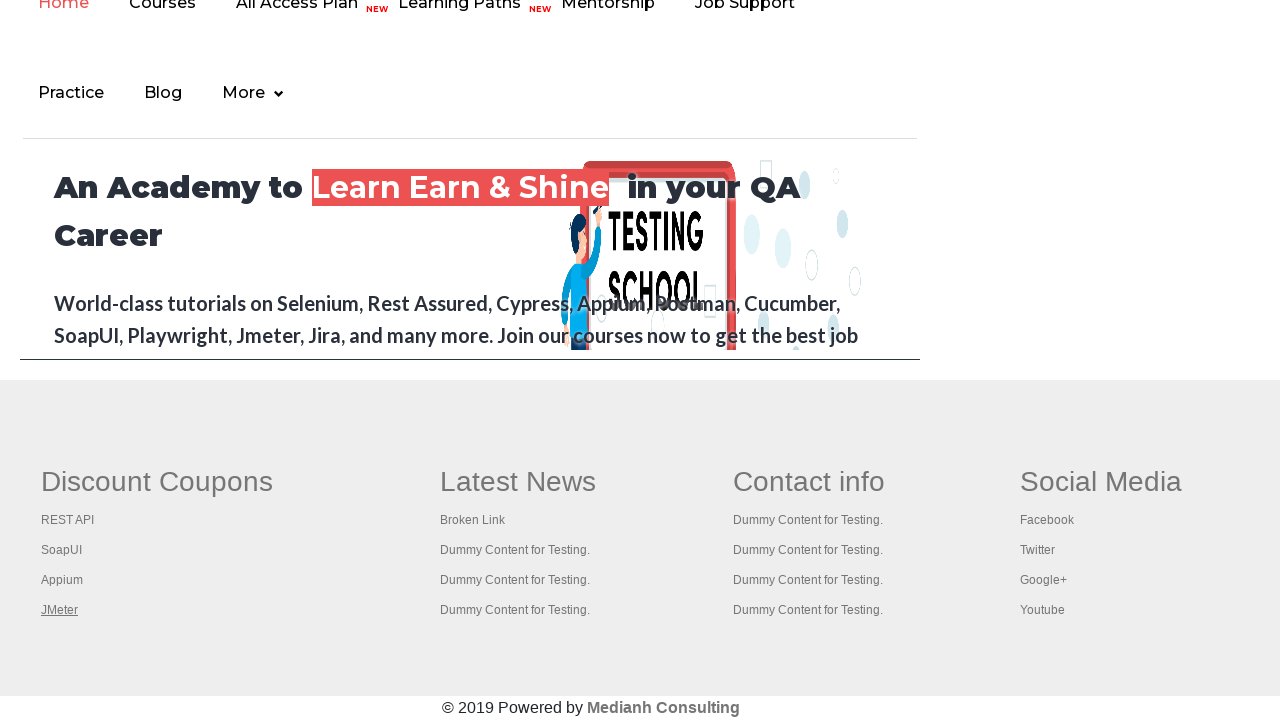

Brought page with title 'REST API Tutorial' to front
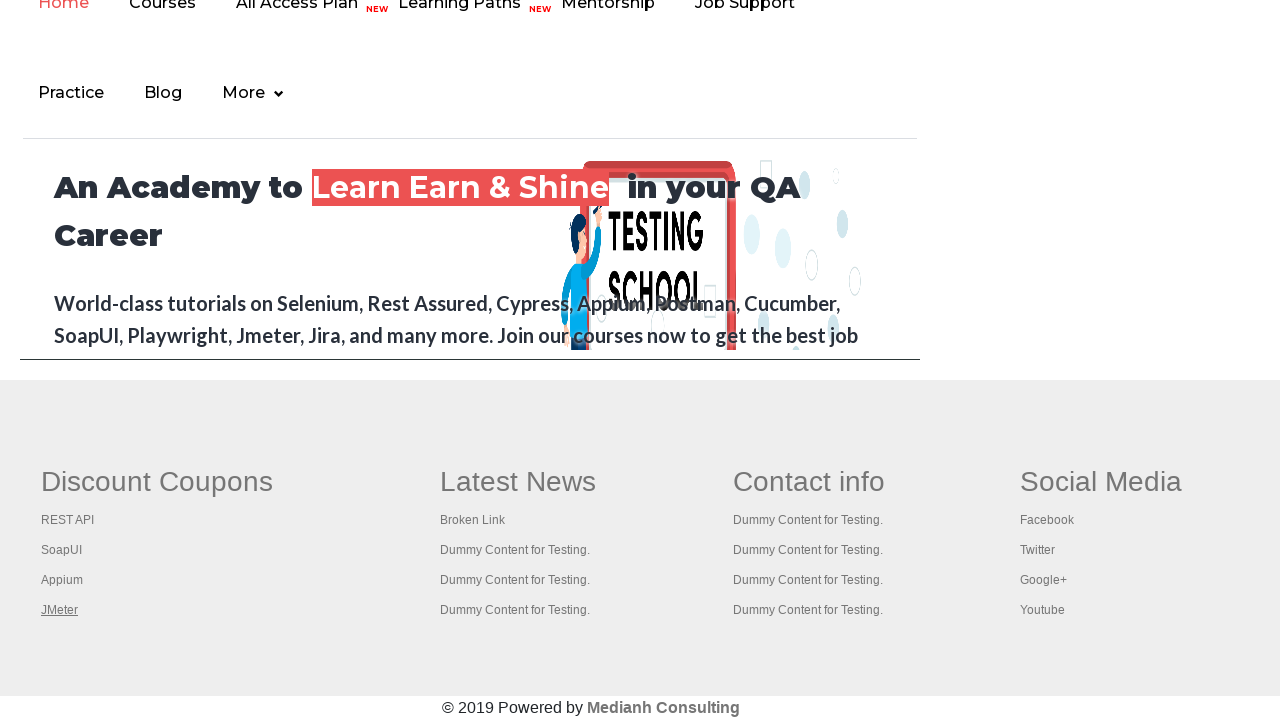

Brought page with title 'The World’s Most Popular API Testing Tool | SoapUI' to front
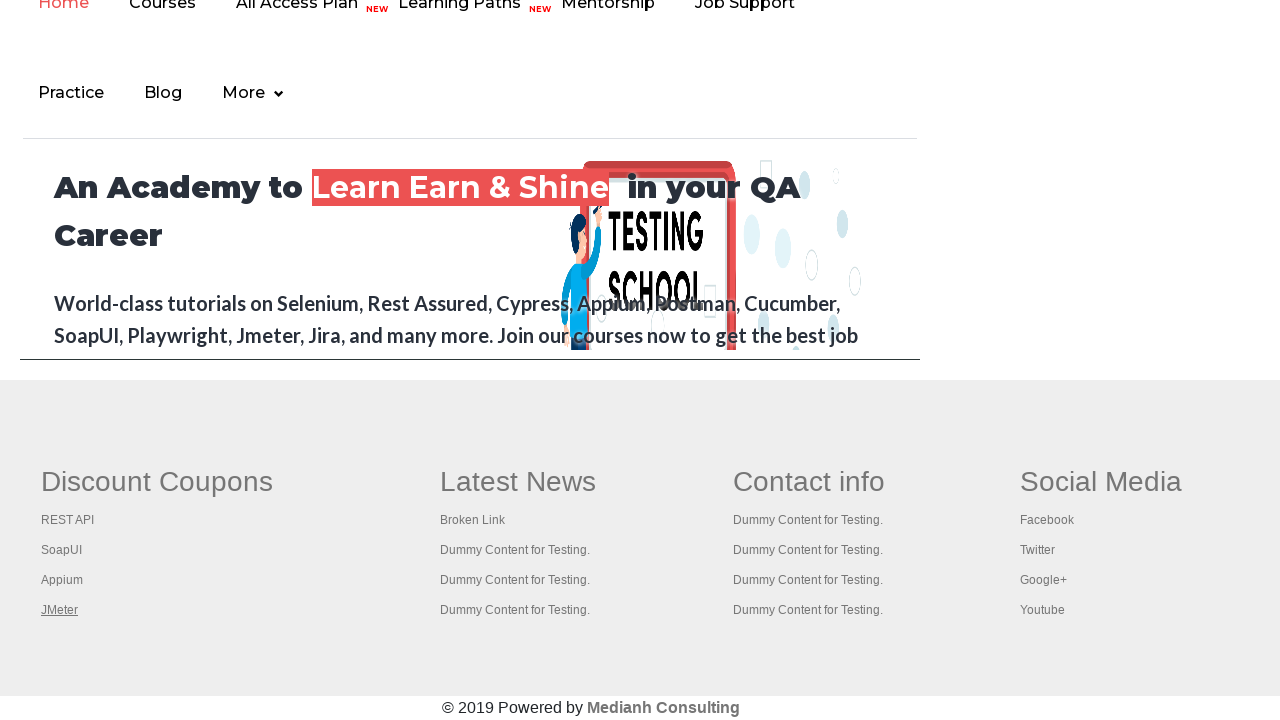

Brought page with title 'Appium tutorial for Mobile Apps testing | RahulShetty Academy | Rahul' to front
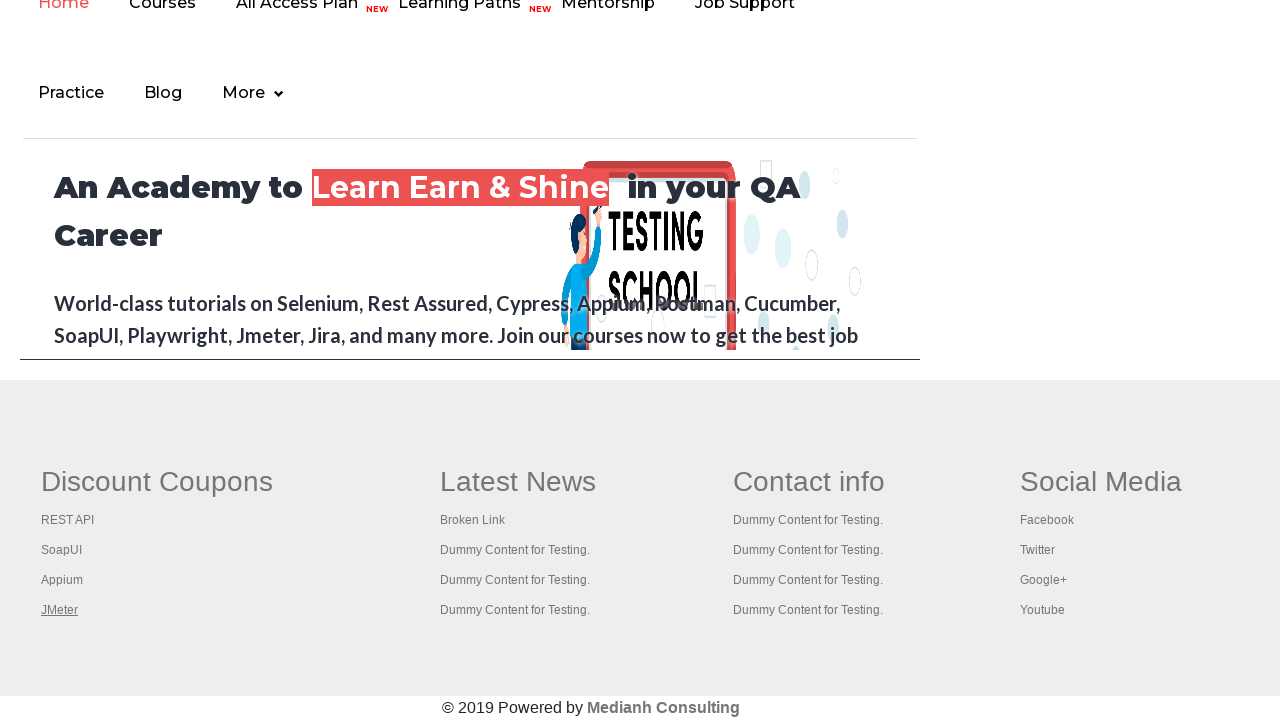

Brought page with title 'Apache JMeter - Apache JMeter™' to front
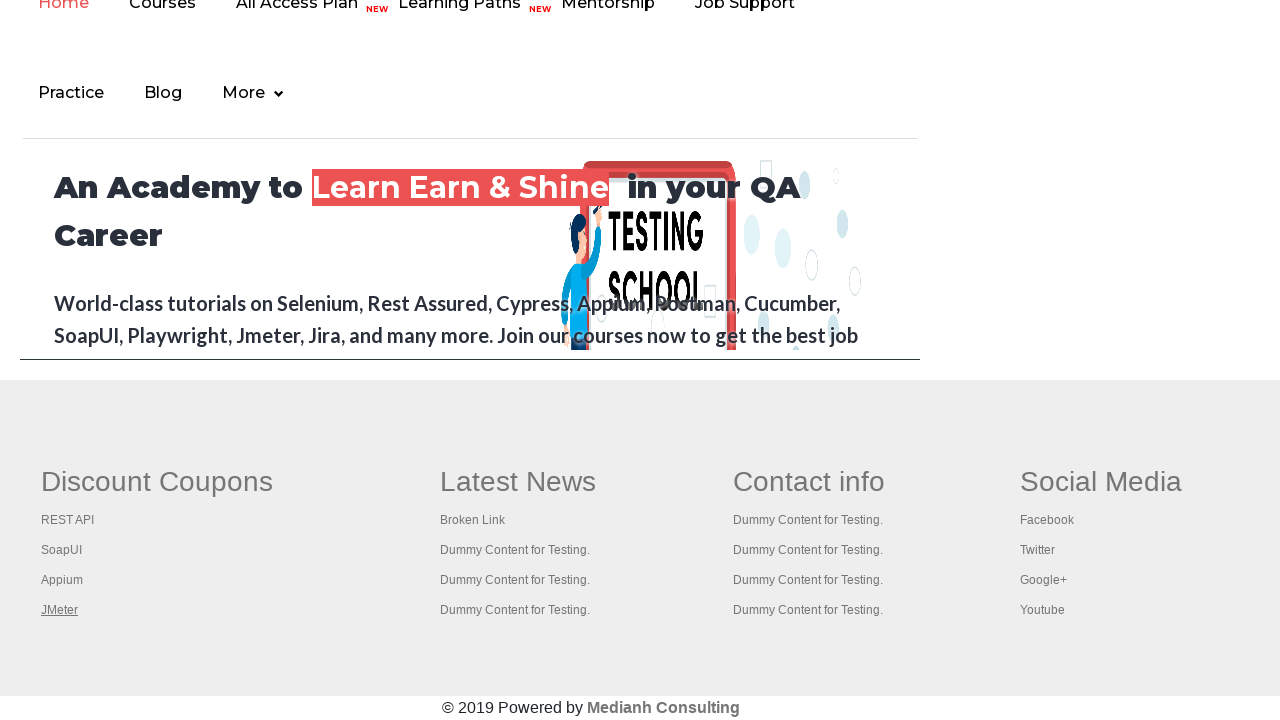

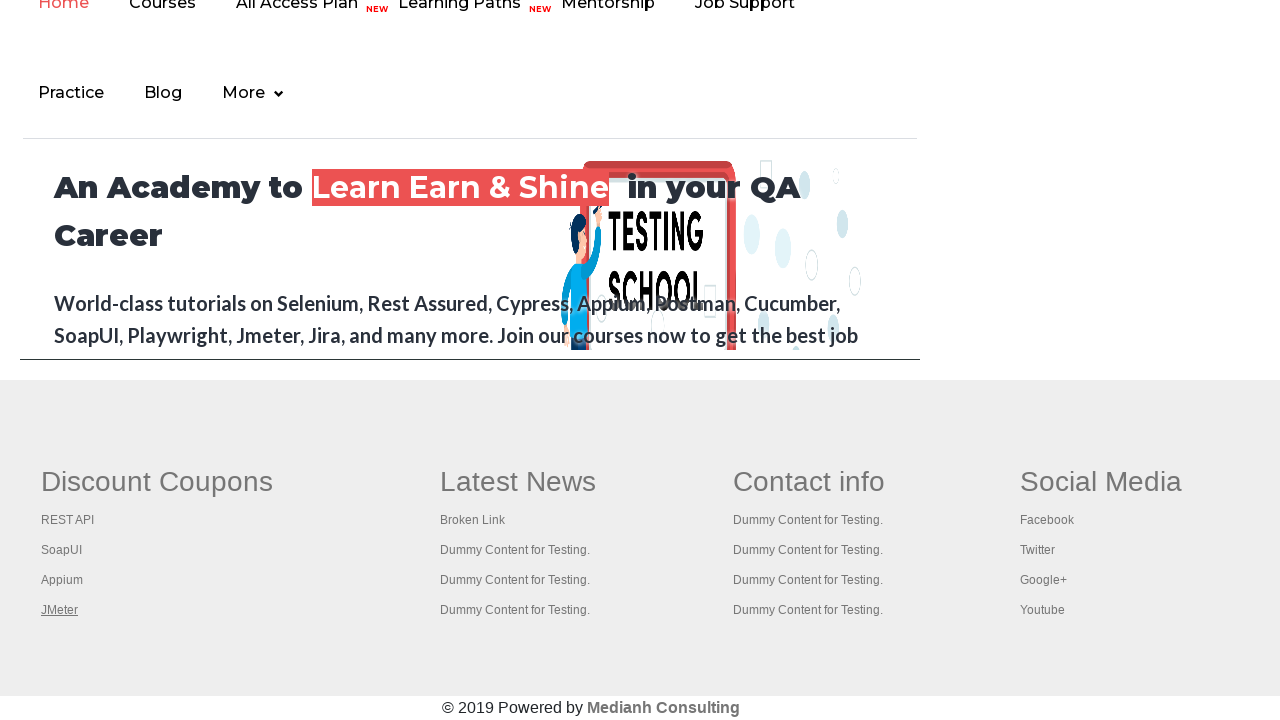